Tests JavaScript prompt dialog by clicking a button, entering text in the prompt, and accepting it

Starting URL: https://the-internet.herokuapp.com/javascript_alerts

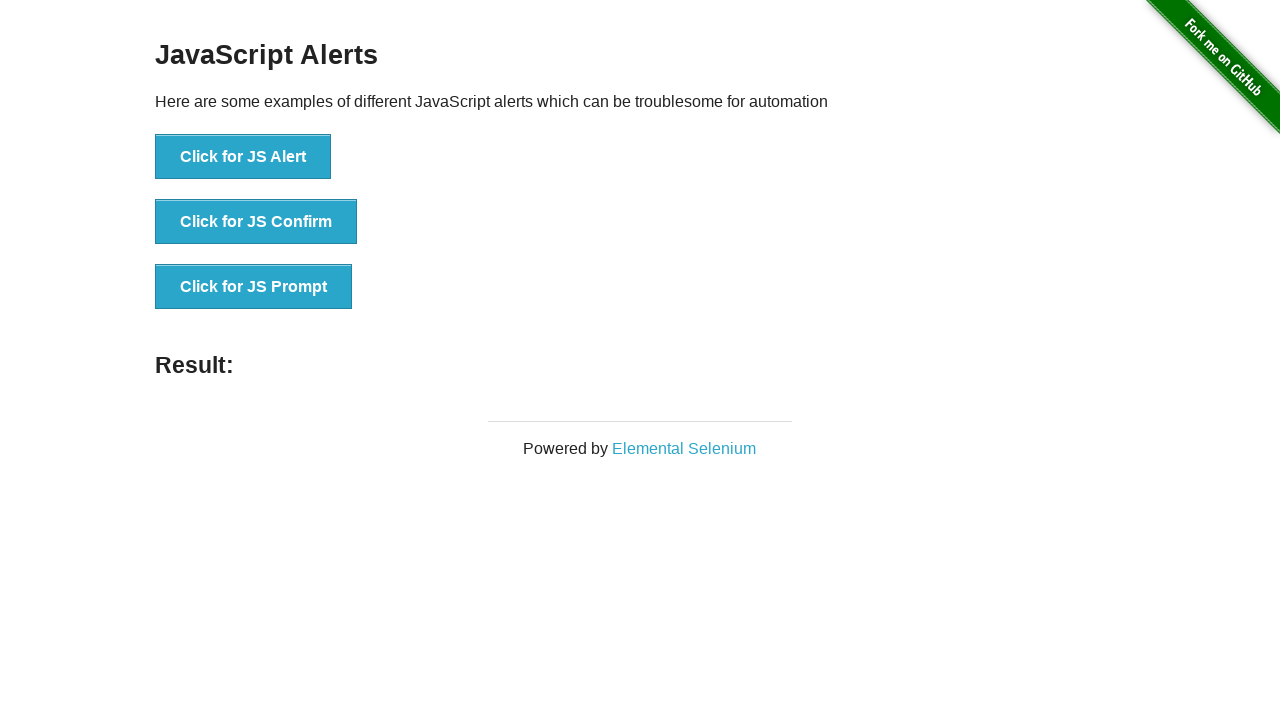

Set up dialog handler to accept prompt with text 'TestUser123'
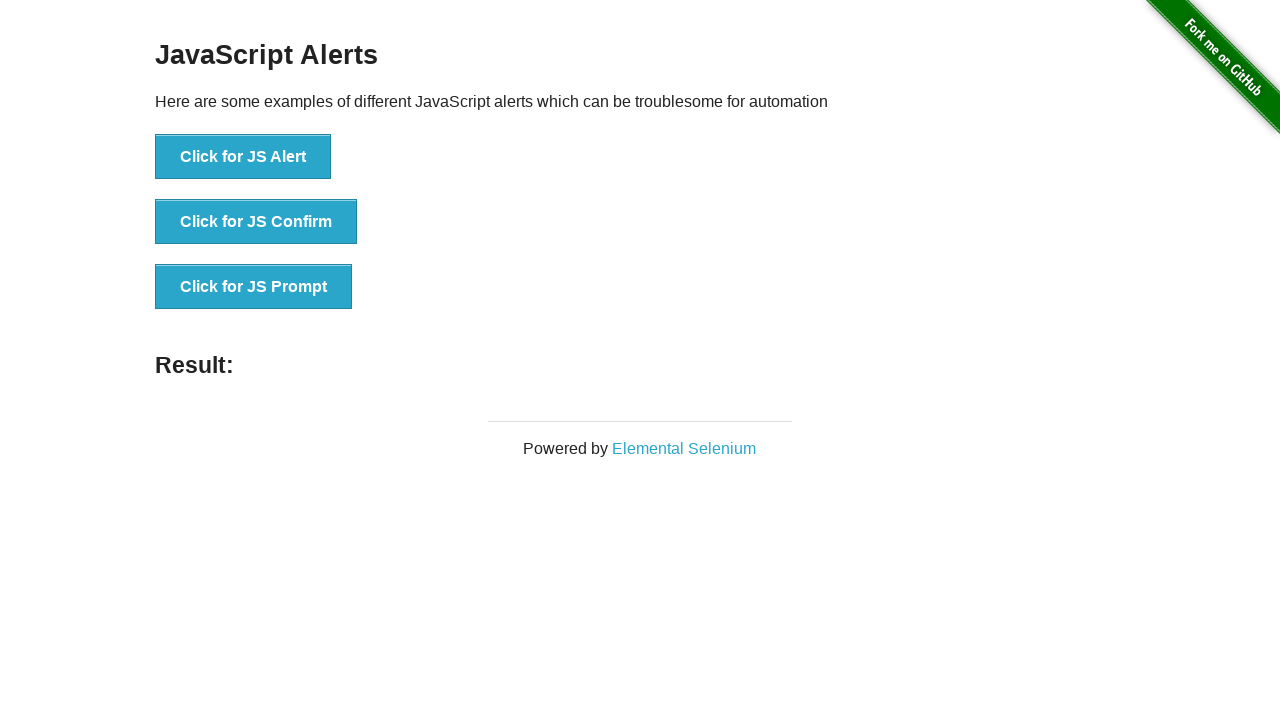

Clicked button to trigger JavaScript prompt dialog at (254, 287) on button:has-text('Click for JS Prompt')
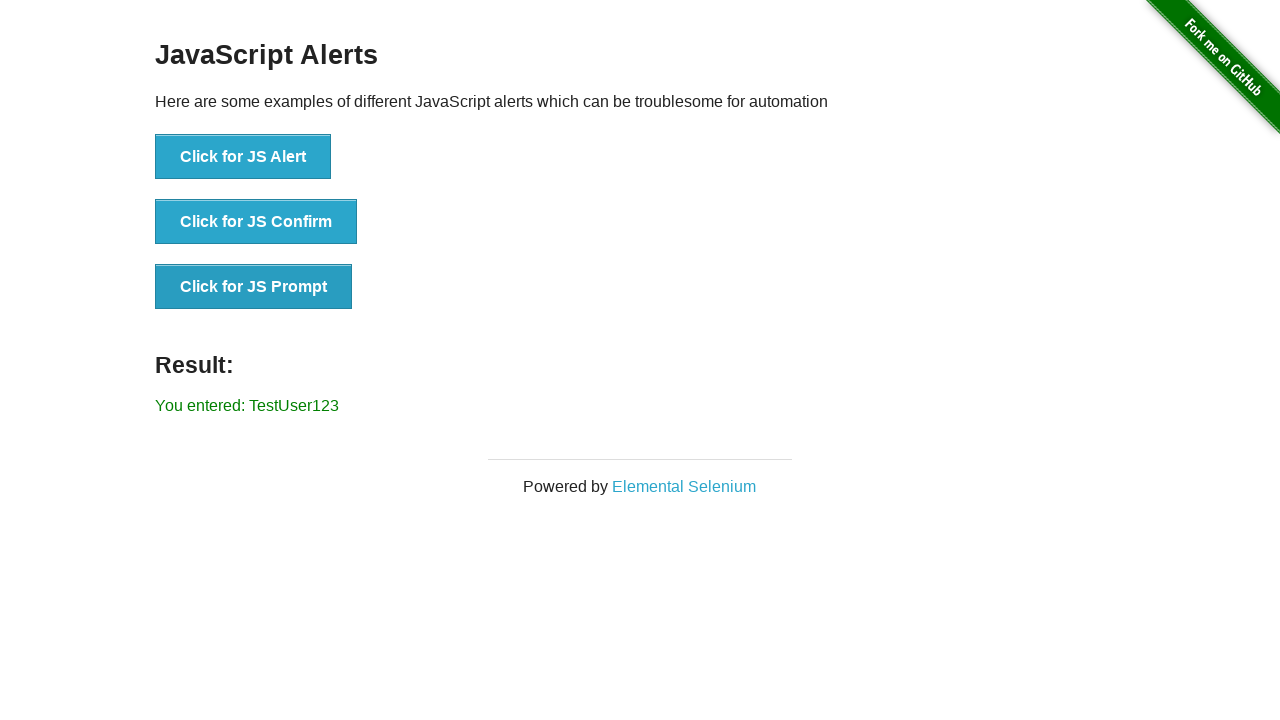

Prompt dialog accepted and result element loaded
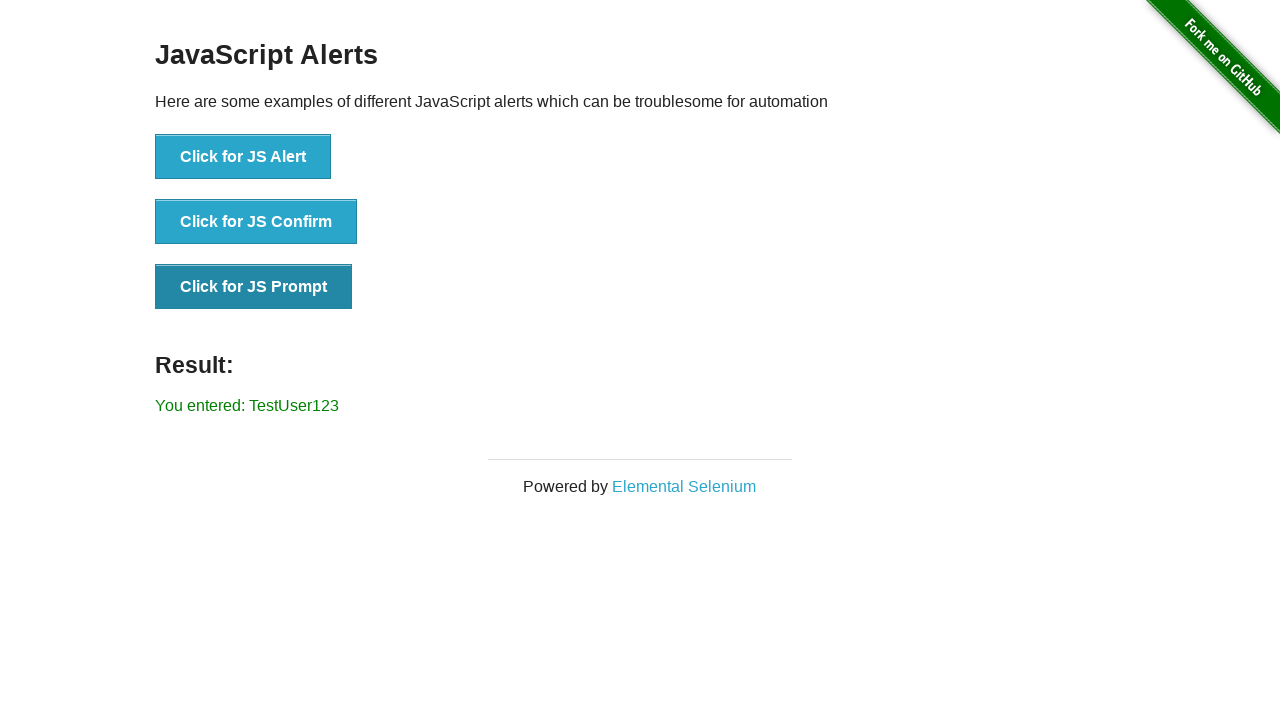

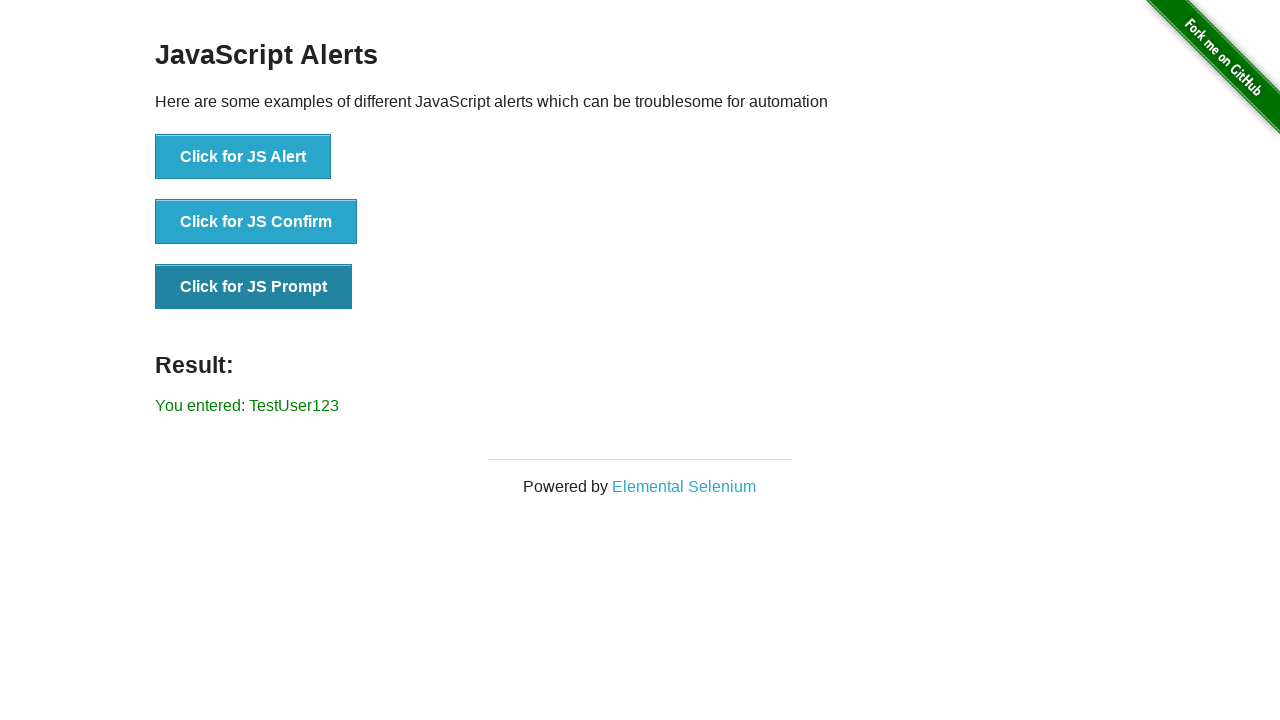